Tests adding a product to the shopping cart on an e-commerce demo site by filtering for Apple products, clicking add to cart, and verifying the product appears in the cart.

Starting URL: https://bstackdemo.com/

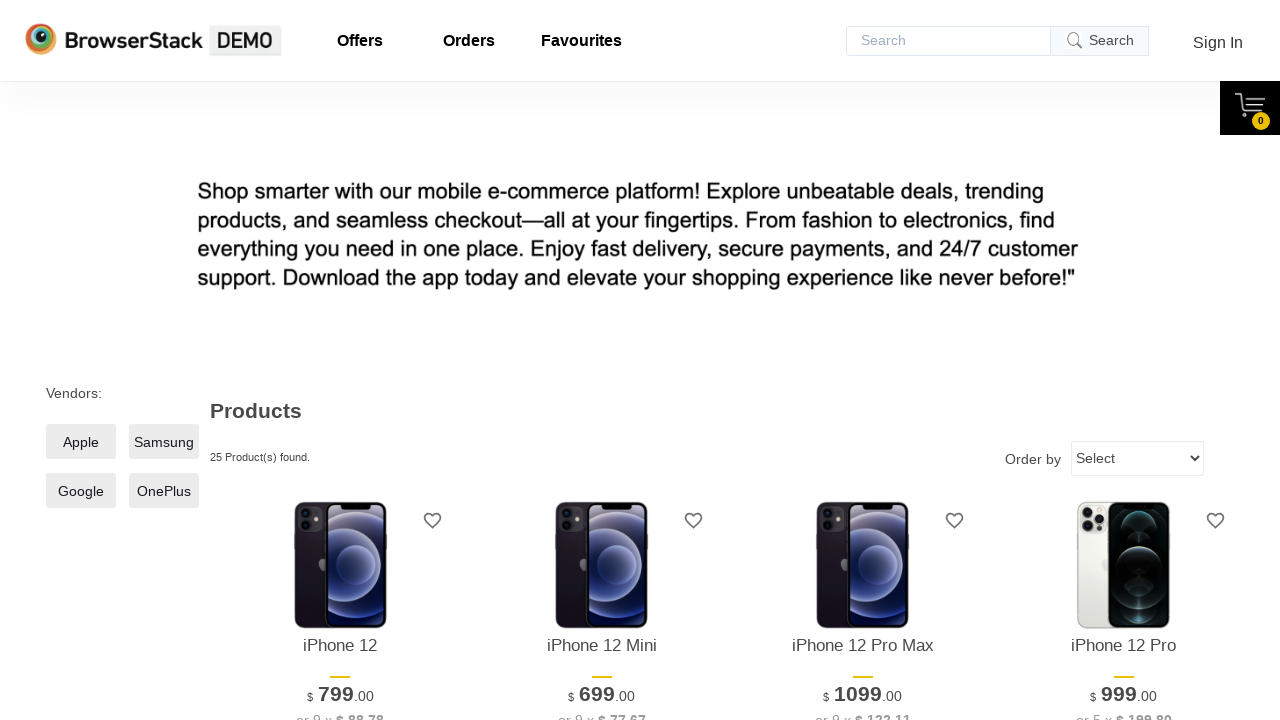

Set viewport size to 1280x1024
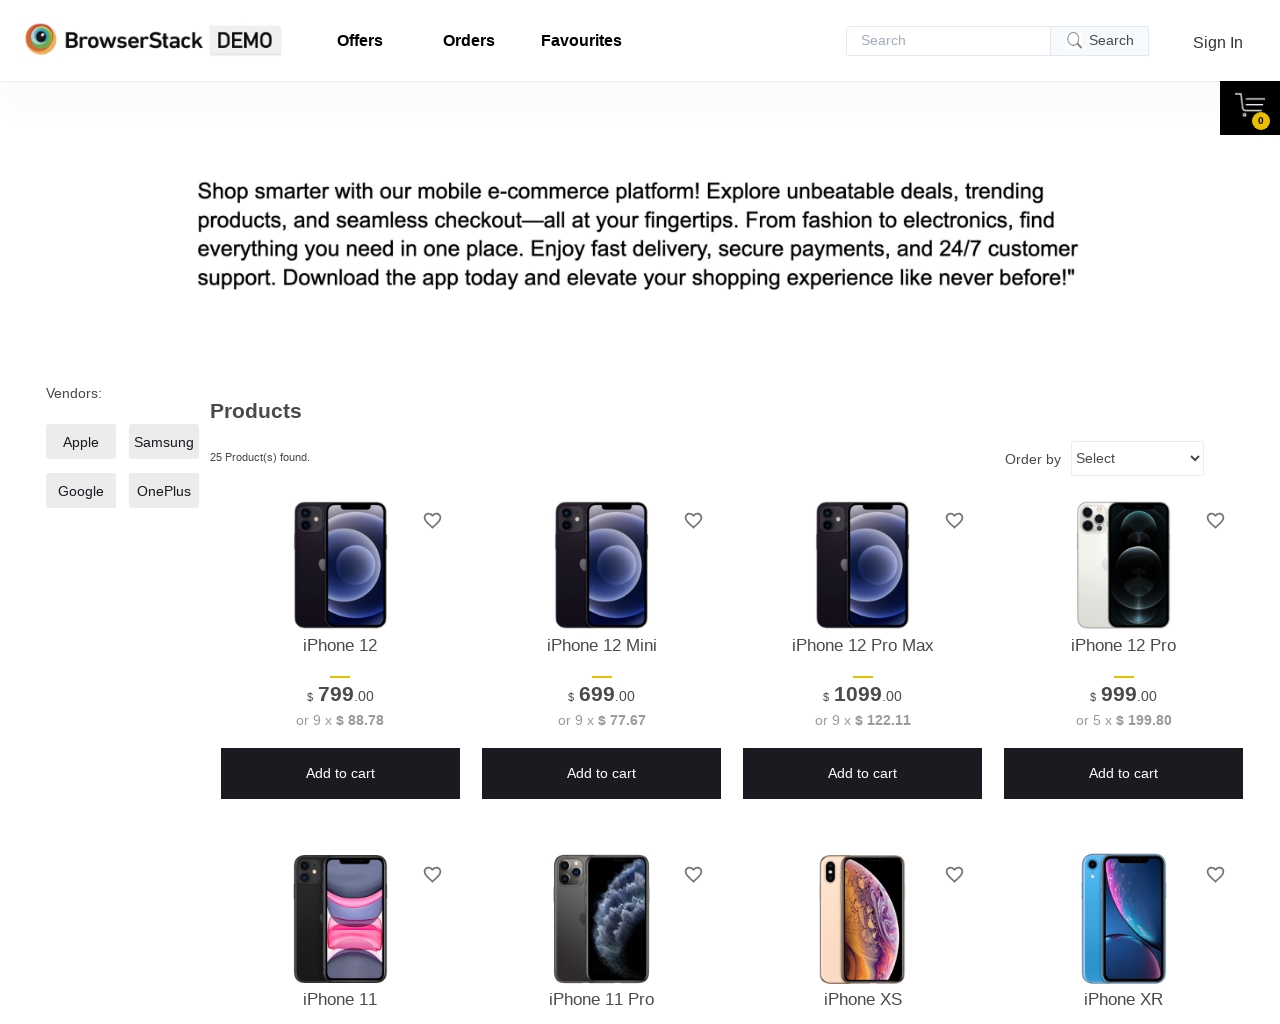

Page loaded with correct StackDemo title
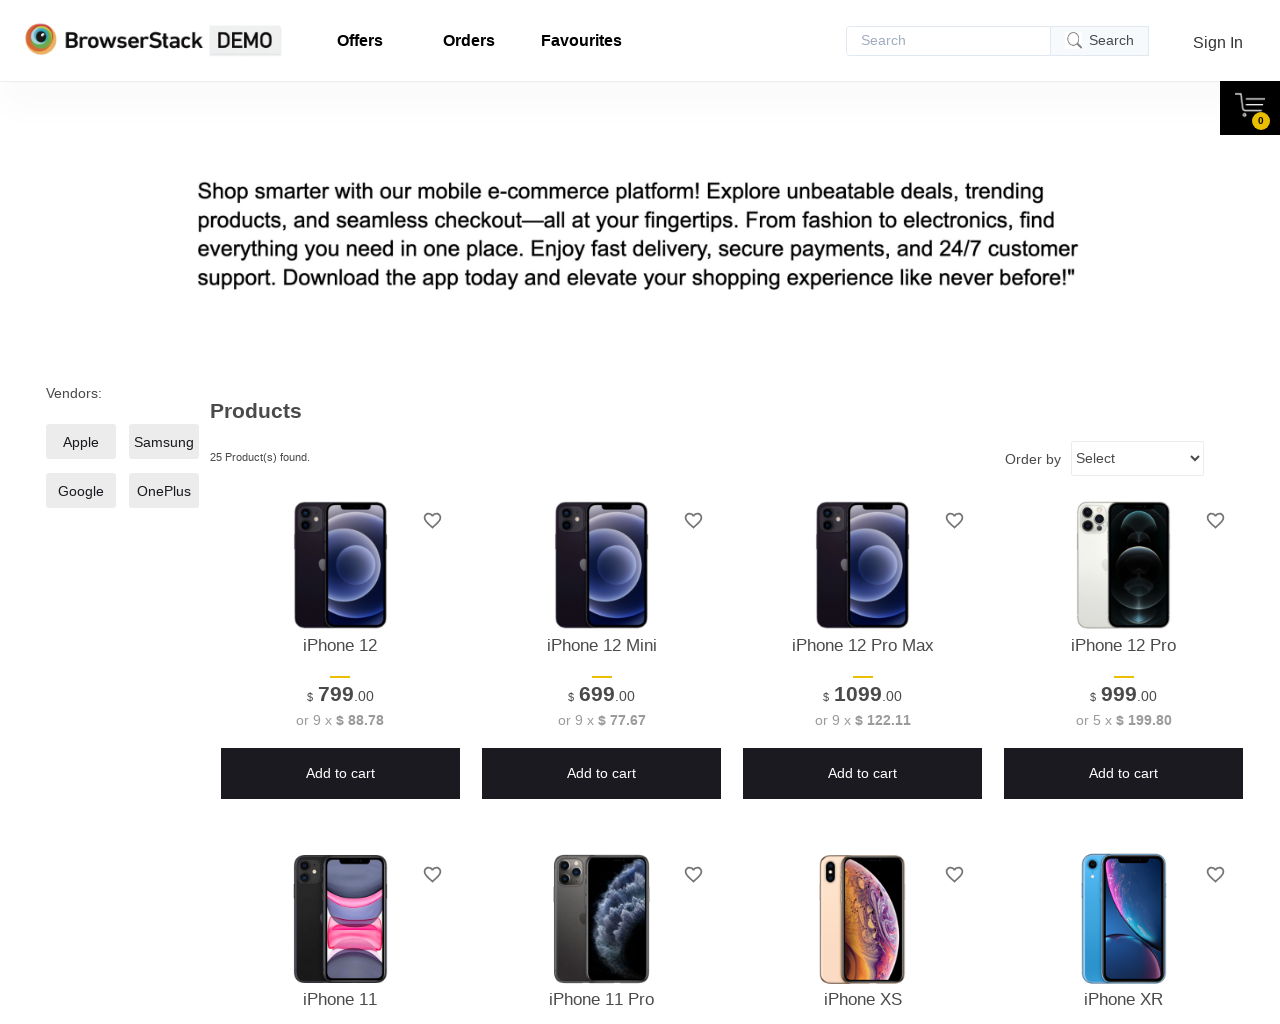

Clicked on Apple filter to filter products at (81, 442) on xpath=//span[normalize-space()="Apple"]
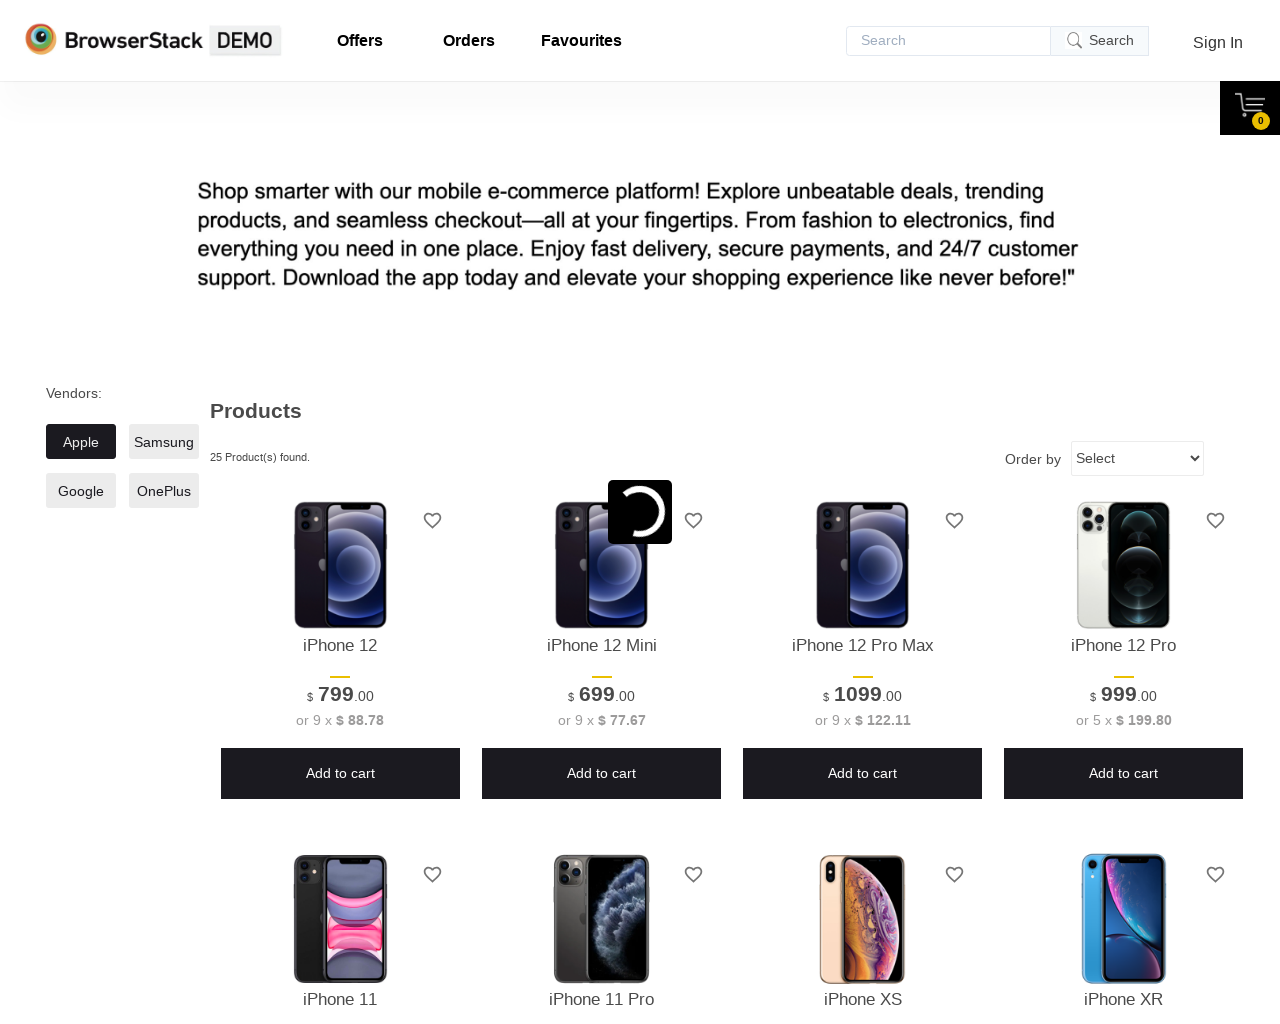

Apple products loaded and visible on page
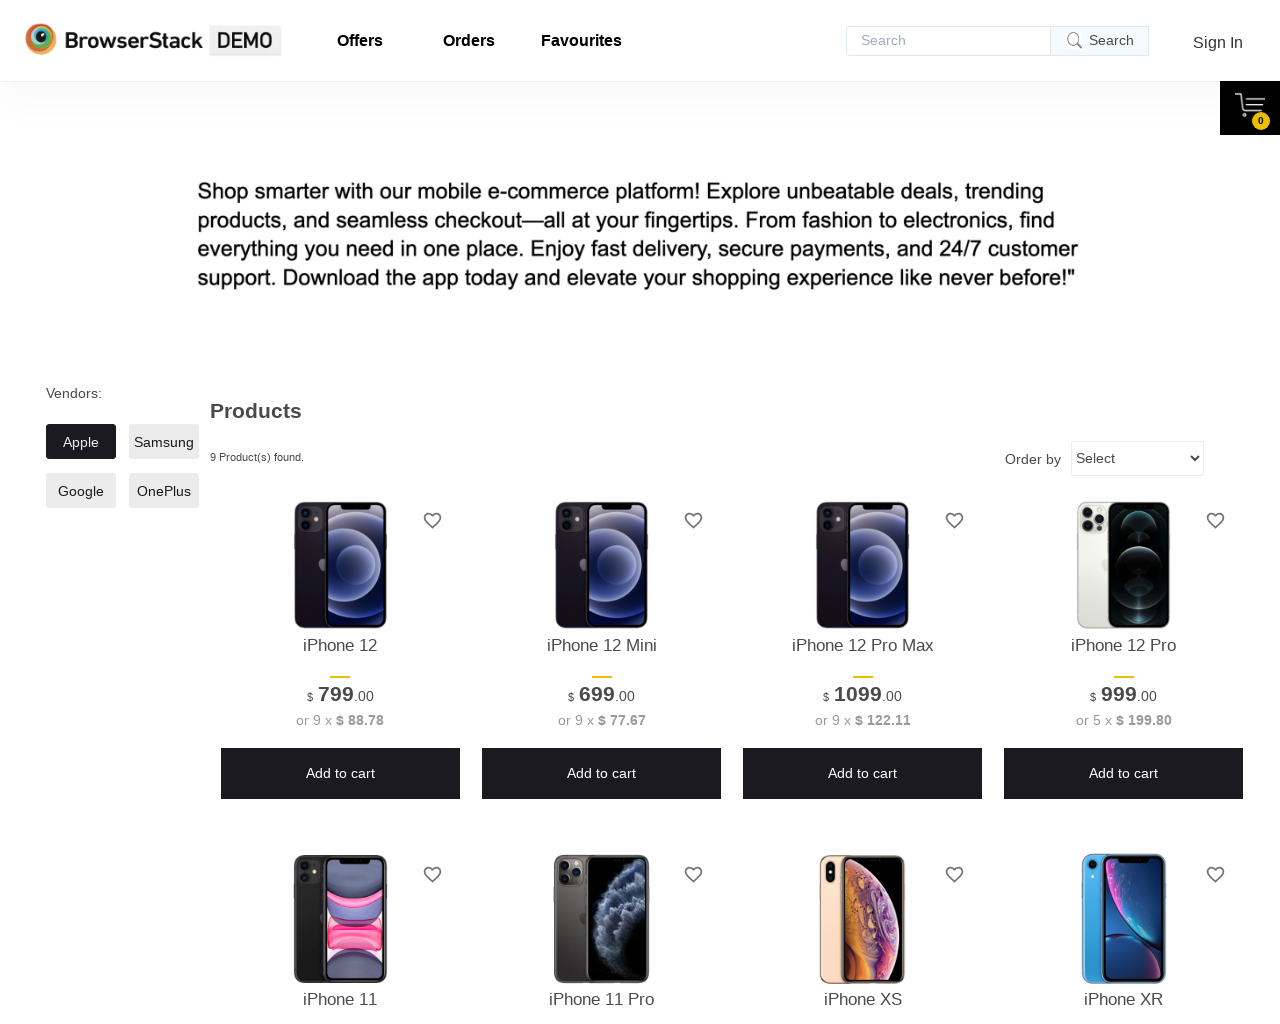

Retrieved product name from listing: iPhone 12 Mini
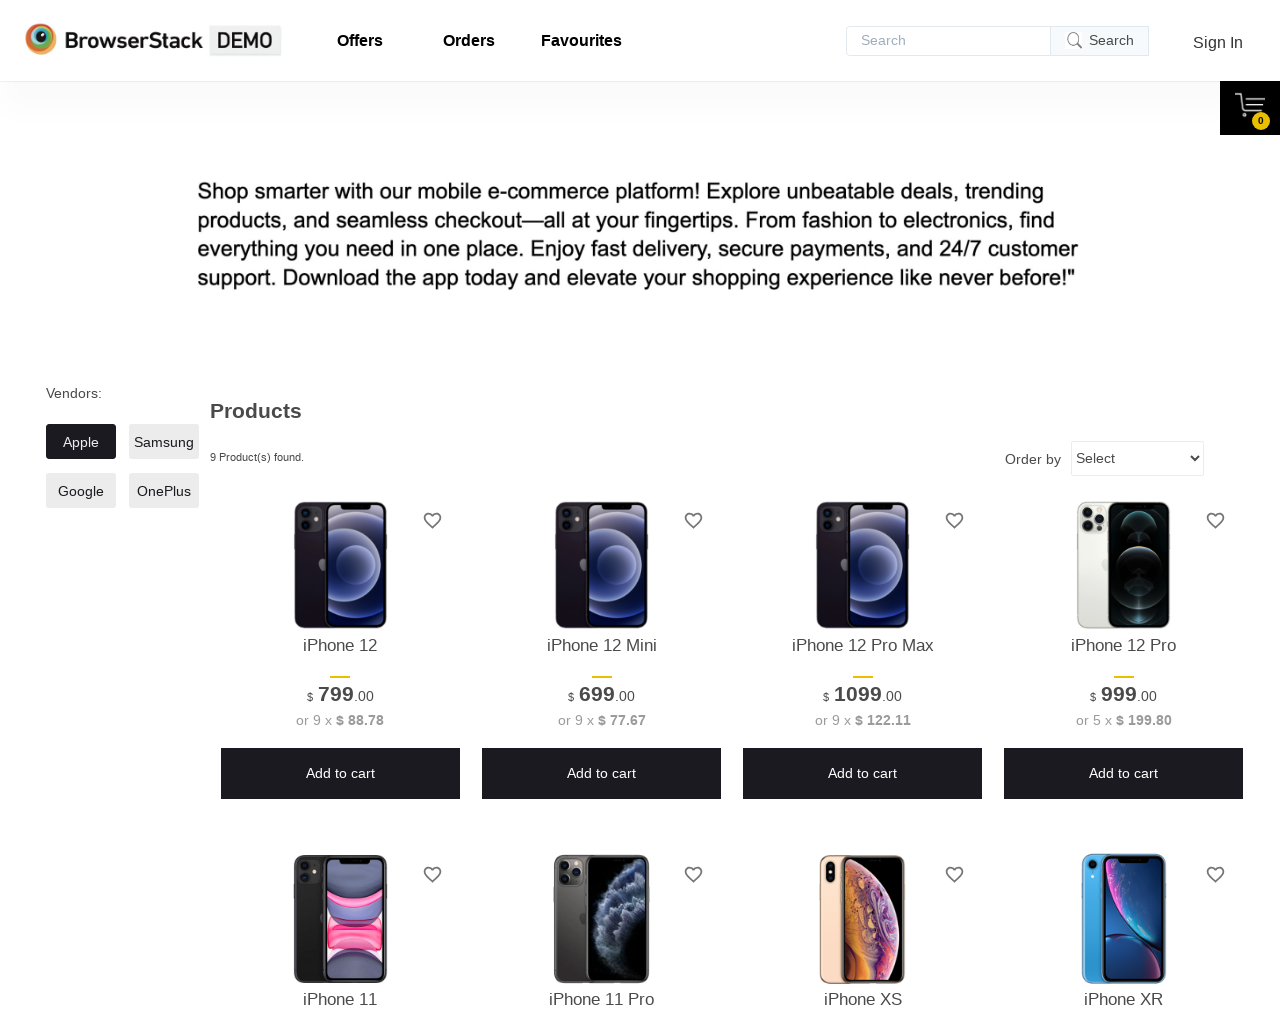

Clicked 'Add to cart' button for the product at (602, 774) on (//div[@class="shelf-item__buy-btn"])[2]
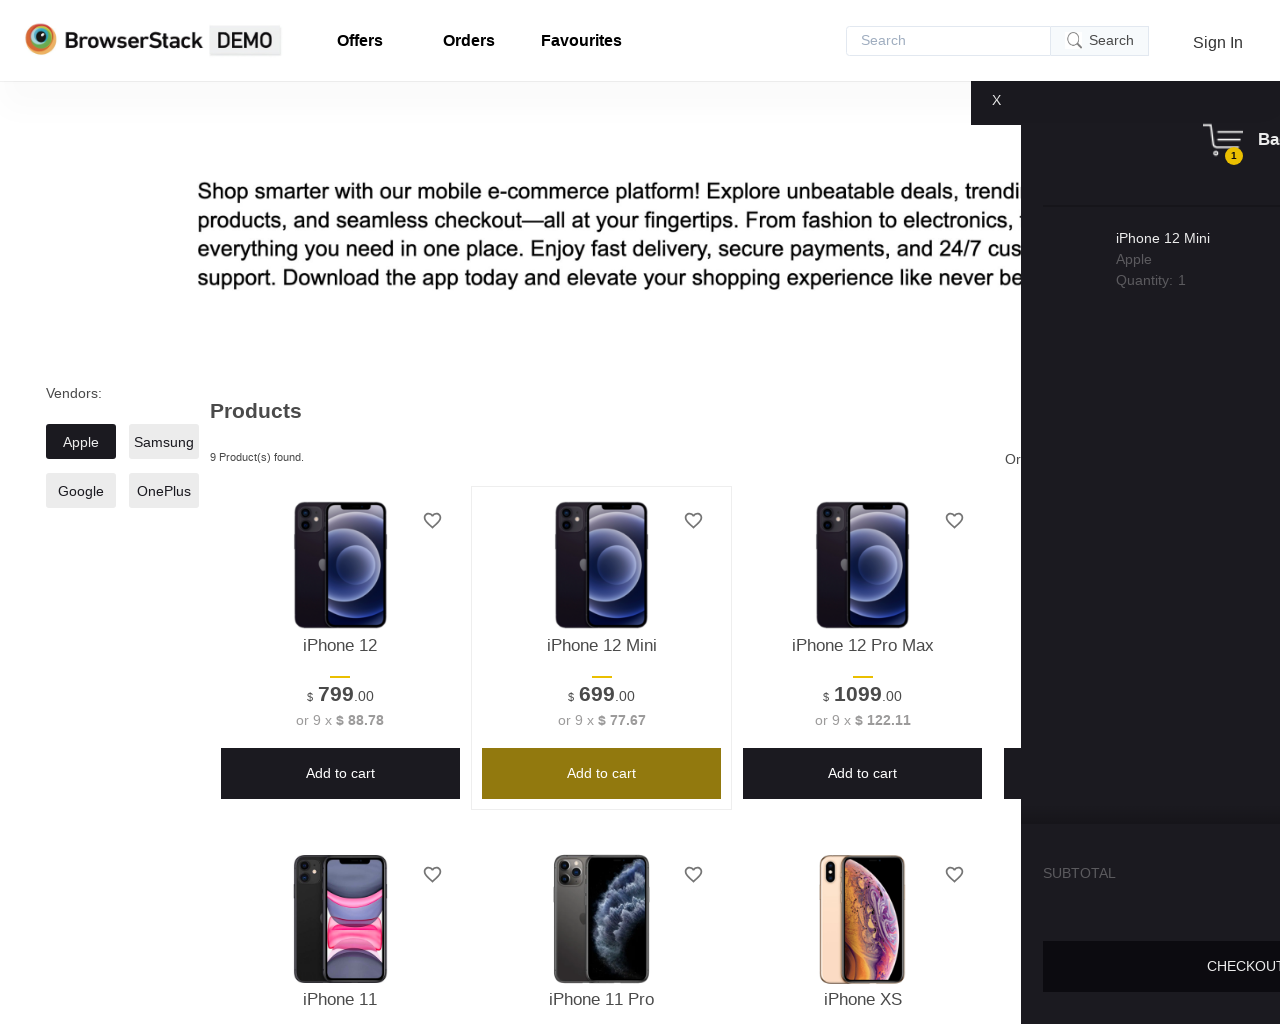

Cart panel appeared on screen
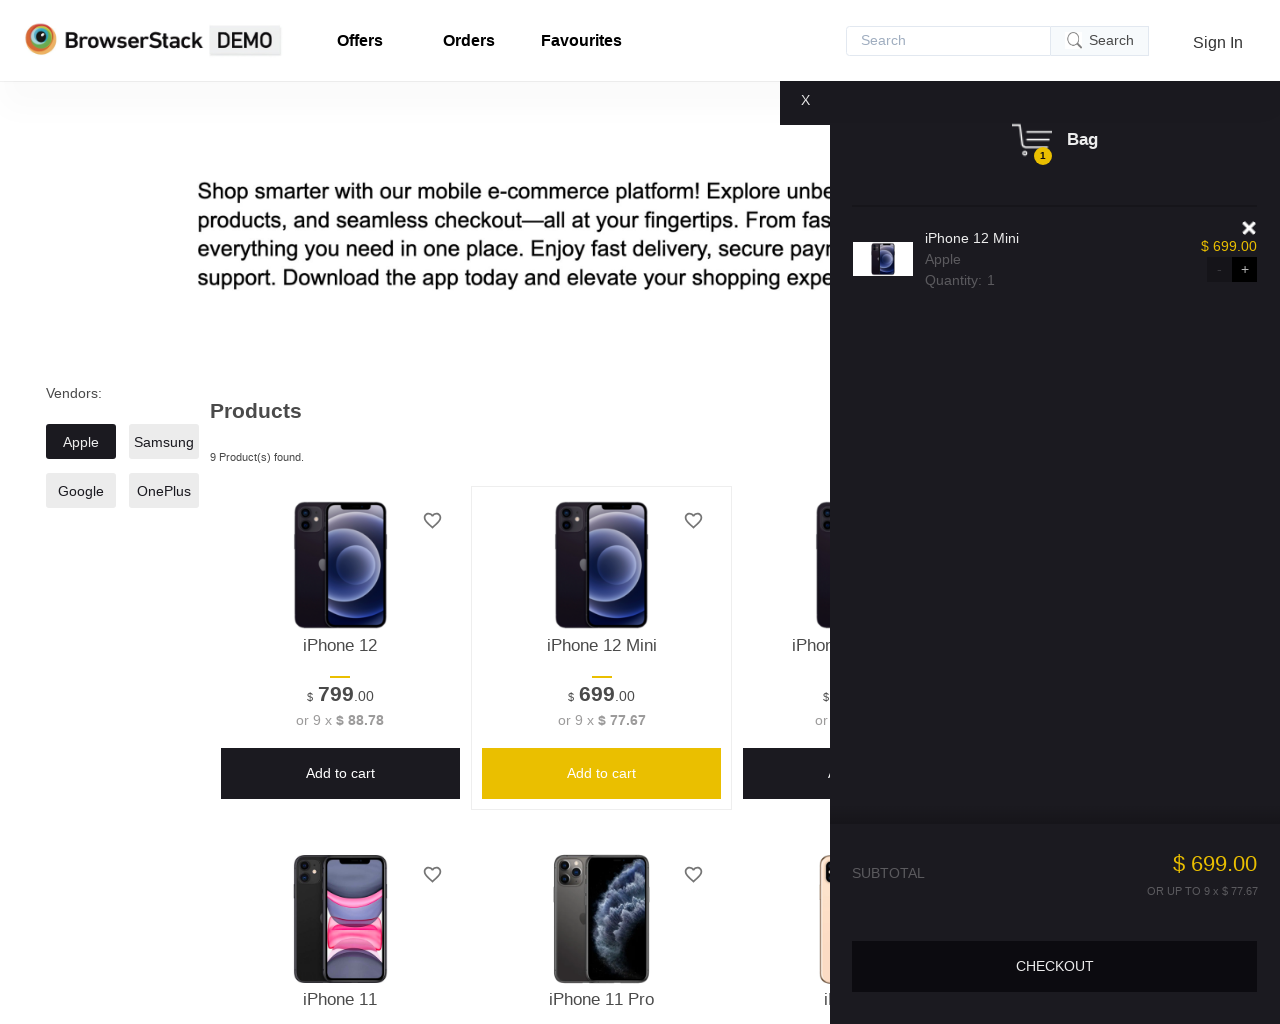

Retrieved product name from cart: iPhone 12 Mini
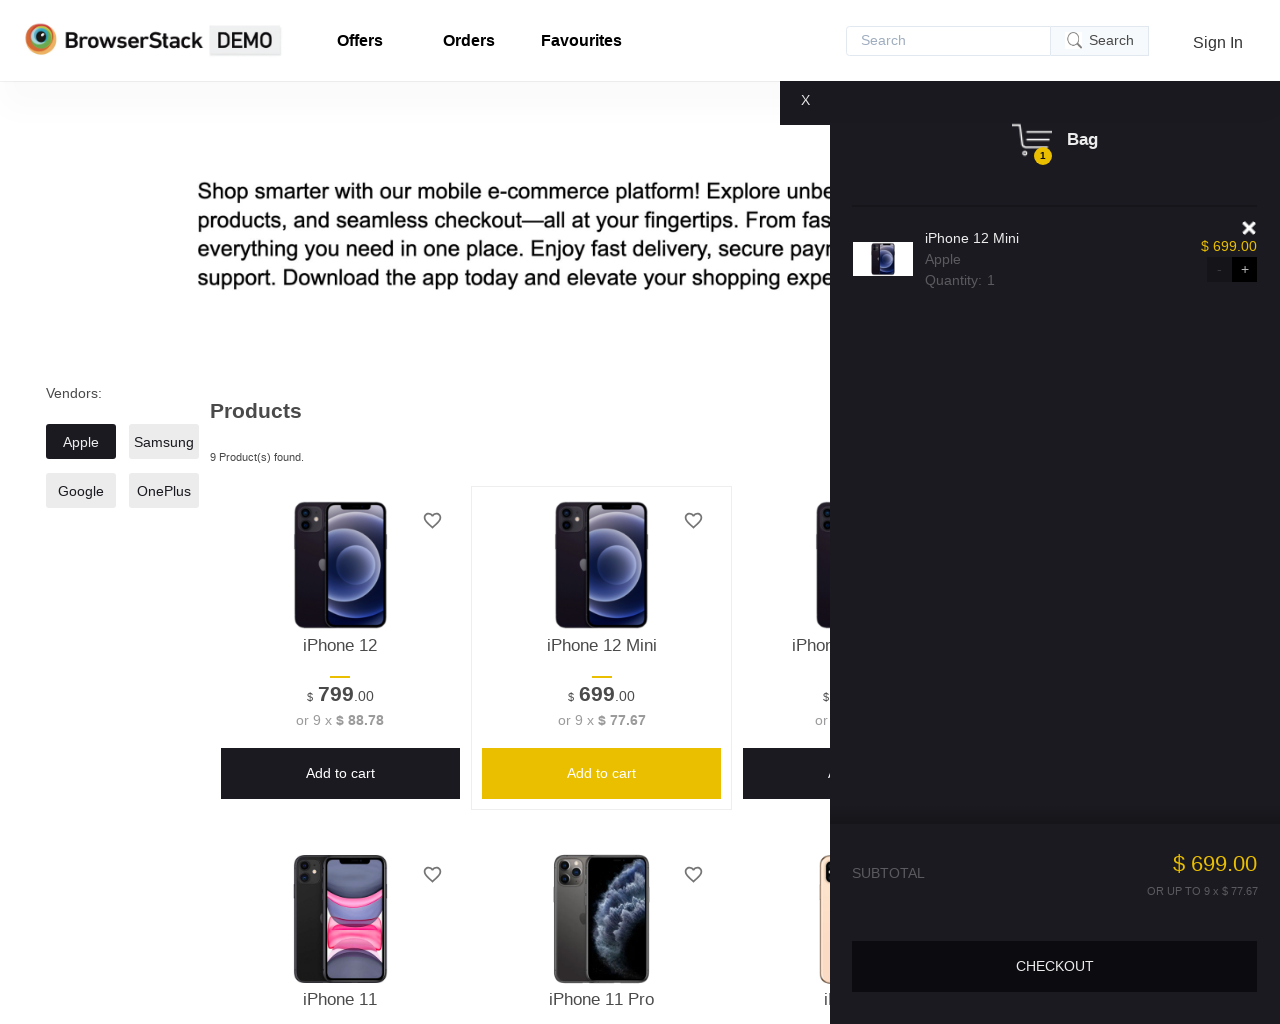

Verified product was added to cart correctly: 'iPhone 12 Mini'
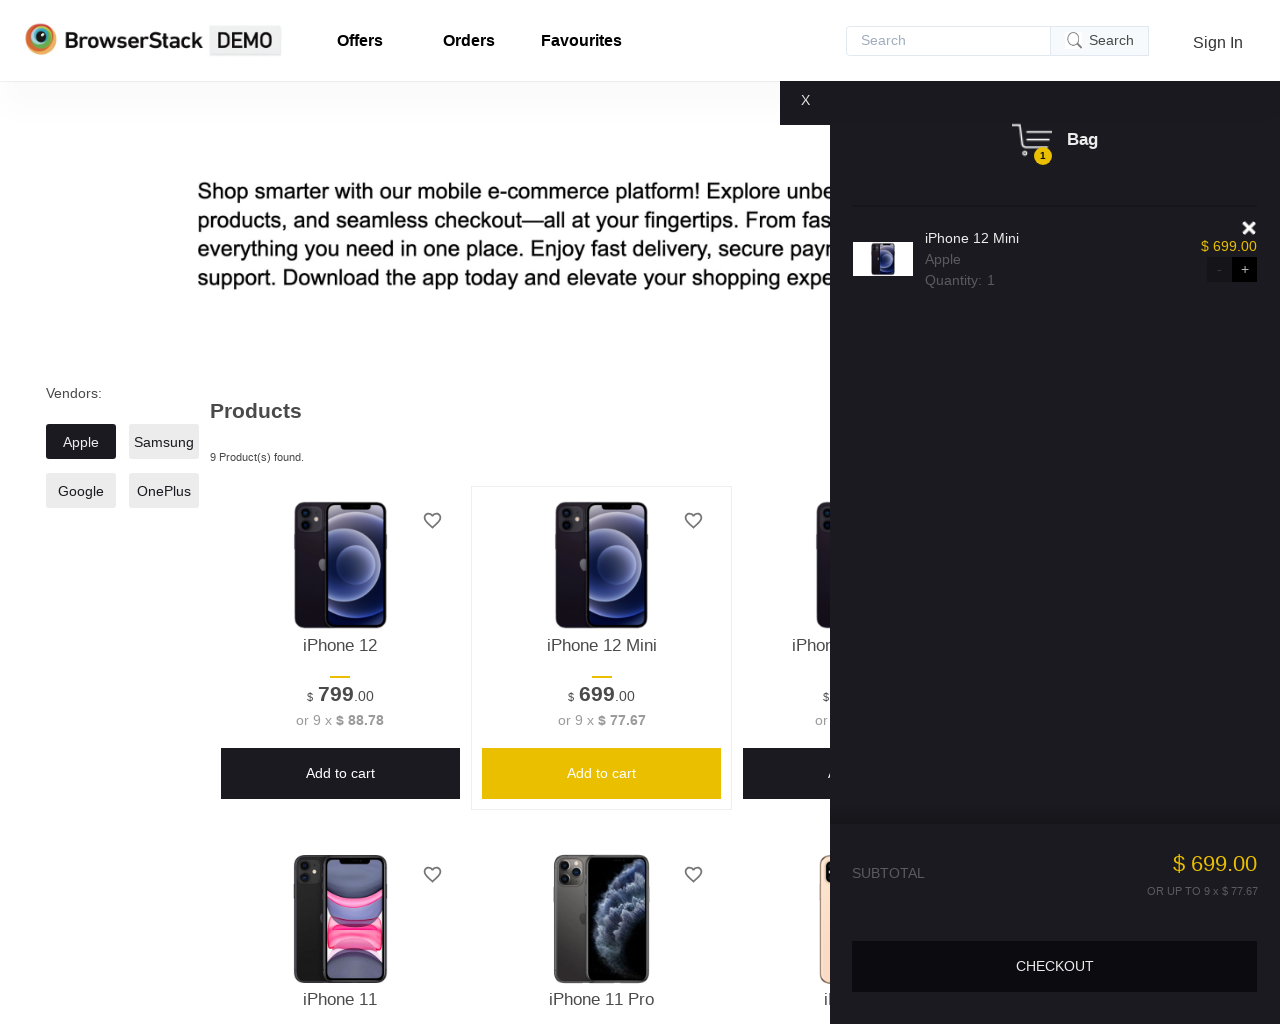

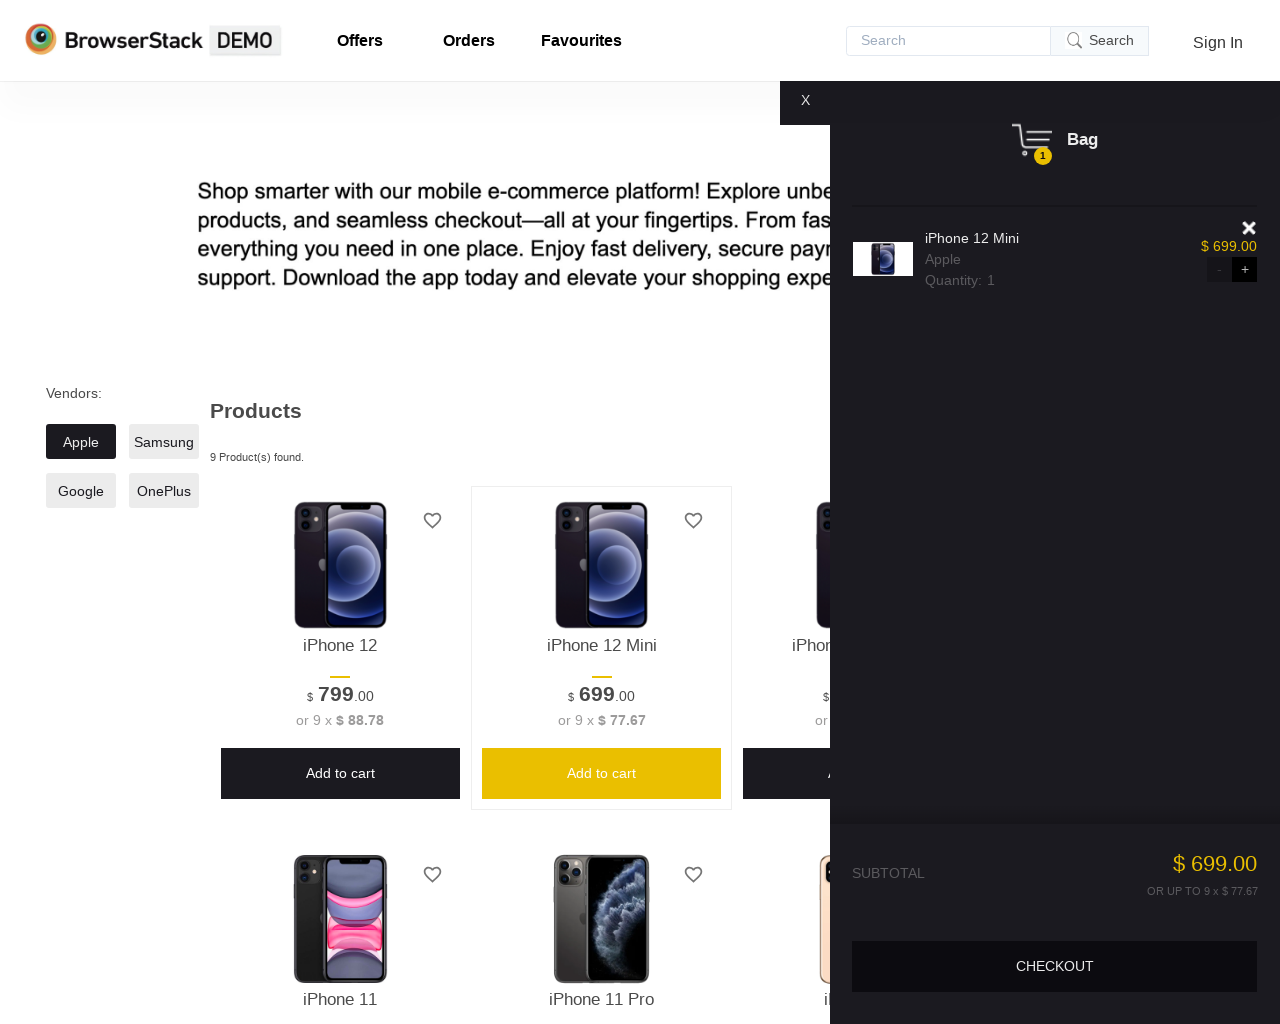